Tests table sorting functionality and searches for specific items across paginated results, verifying prices for vegetable items

Starting URL: https://rahulshettyacademy.com/seleniumPractise/#/offers

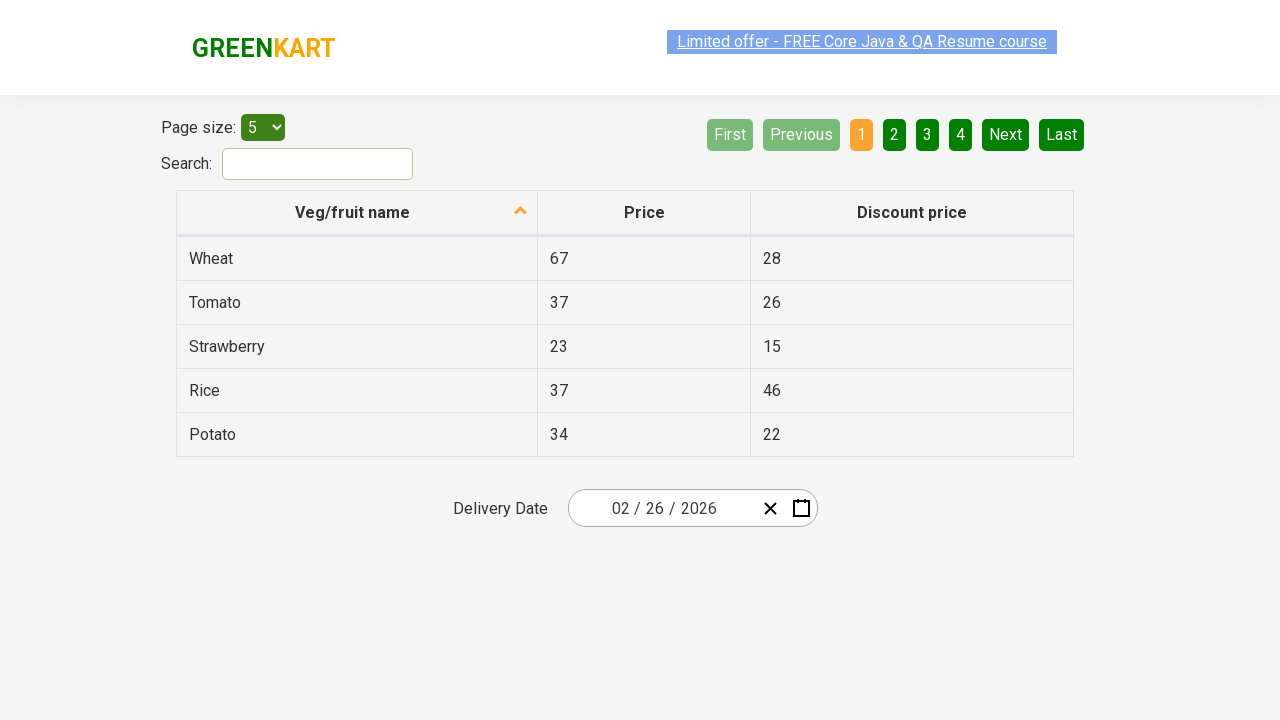

Clicked first column header to sort table at (357, 213) on xpath=//tr/th[1]
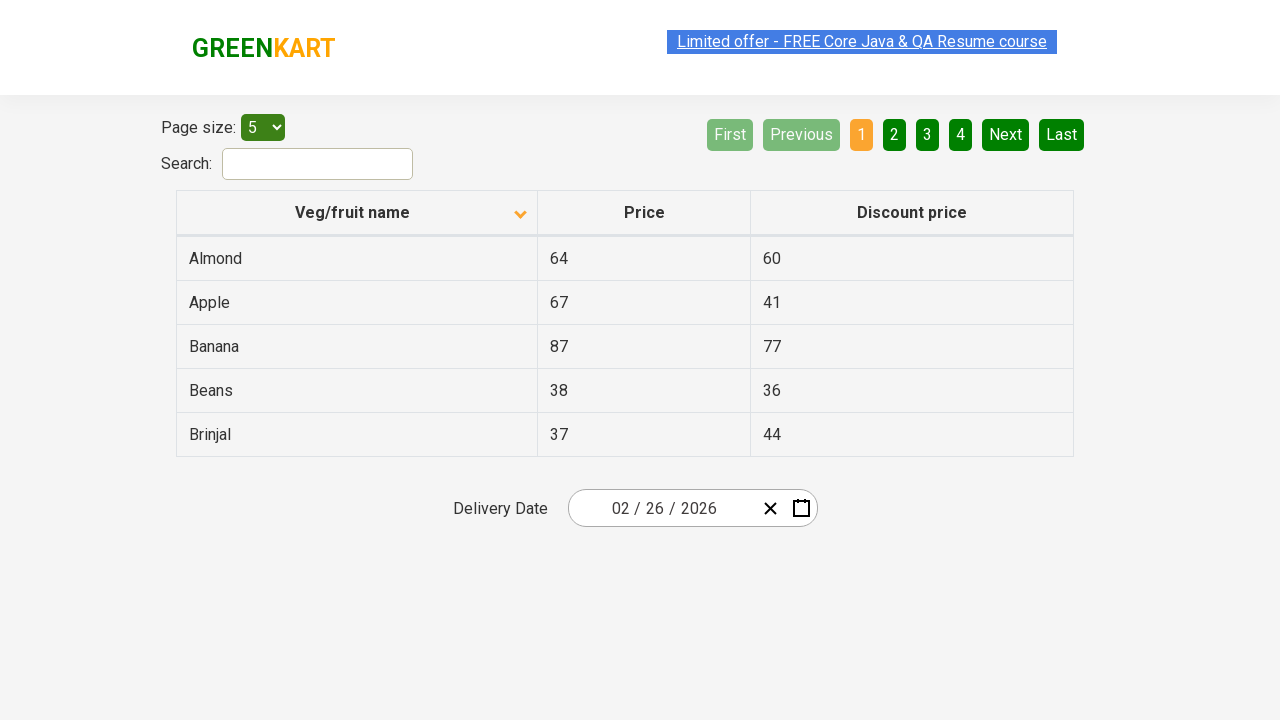

Table data loaded successfully
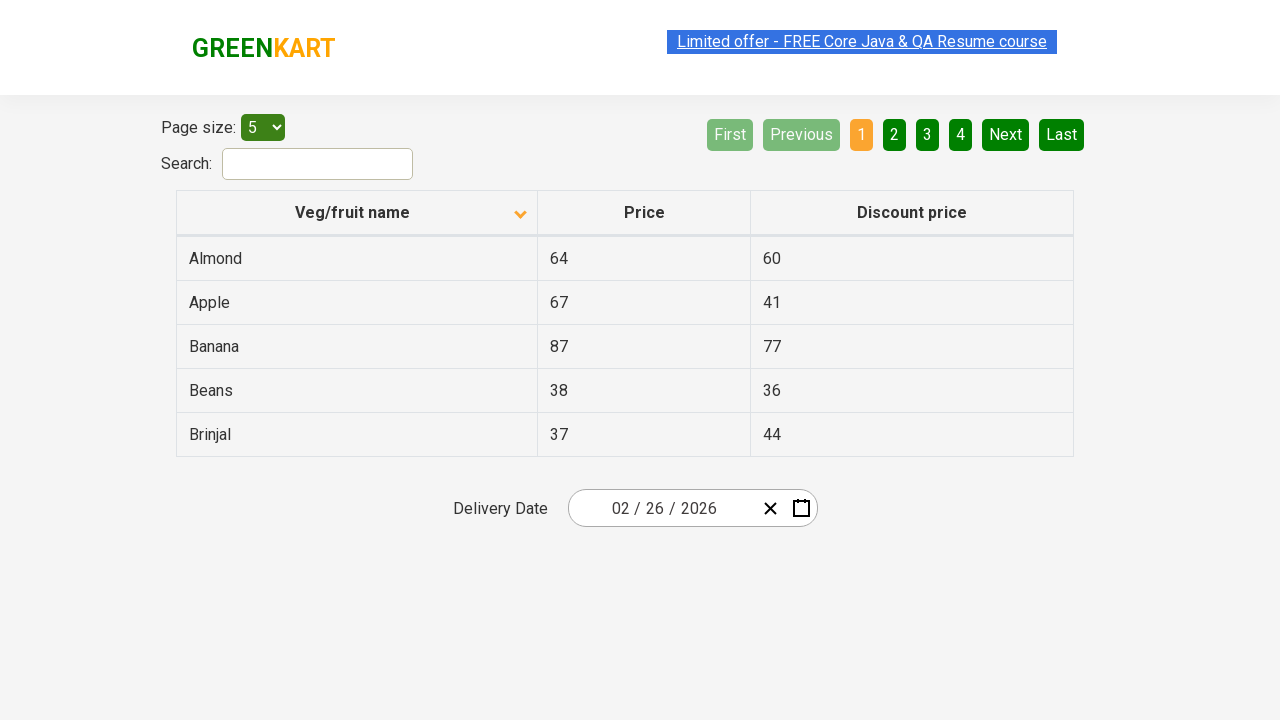

Retrieved 5 elements from first column
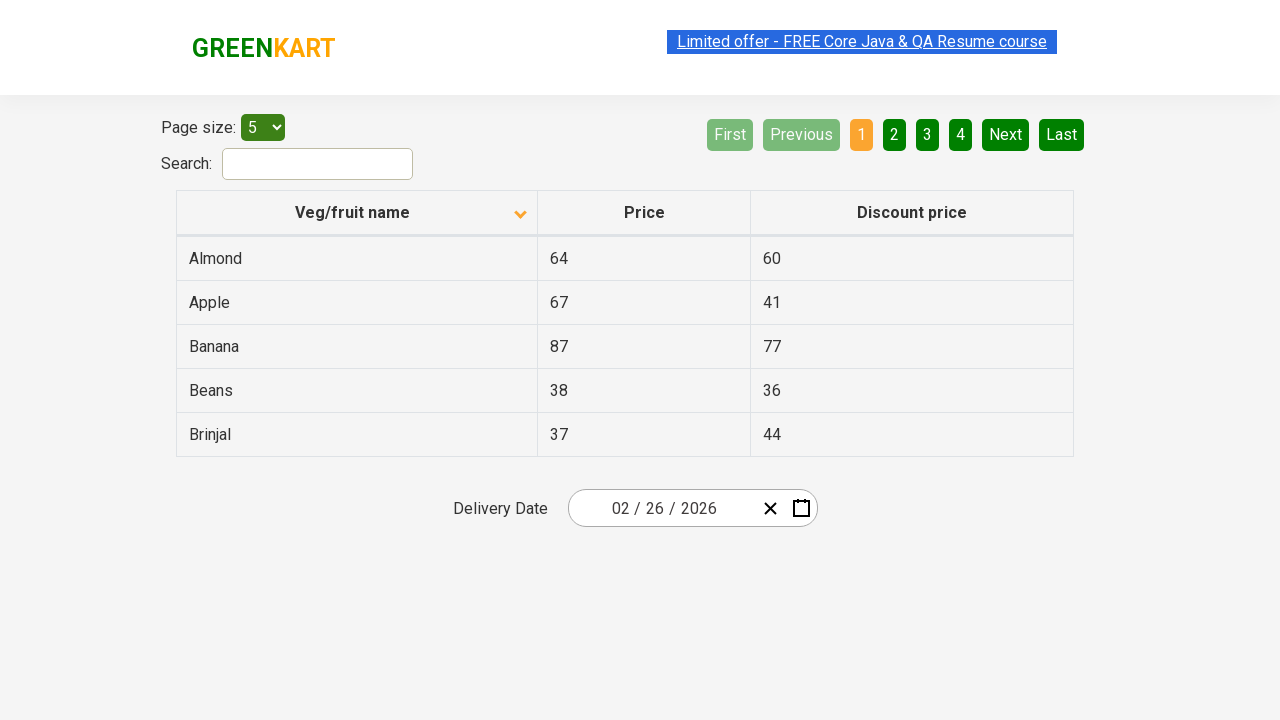

Extracted text content from all column elements
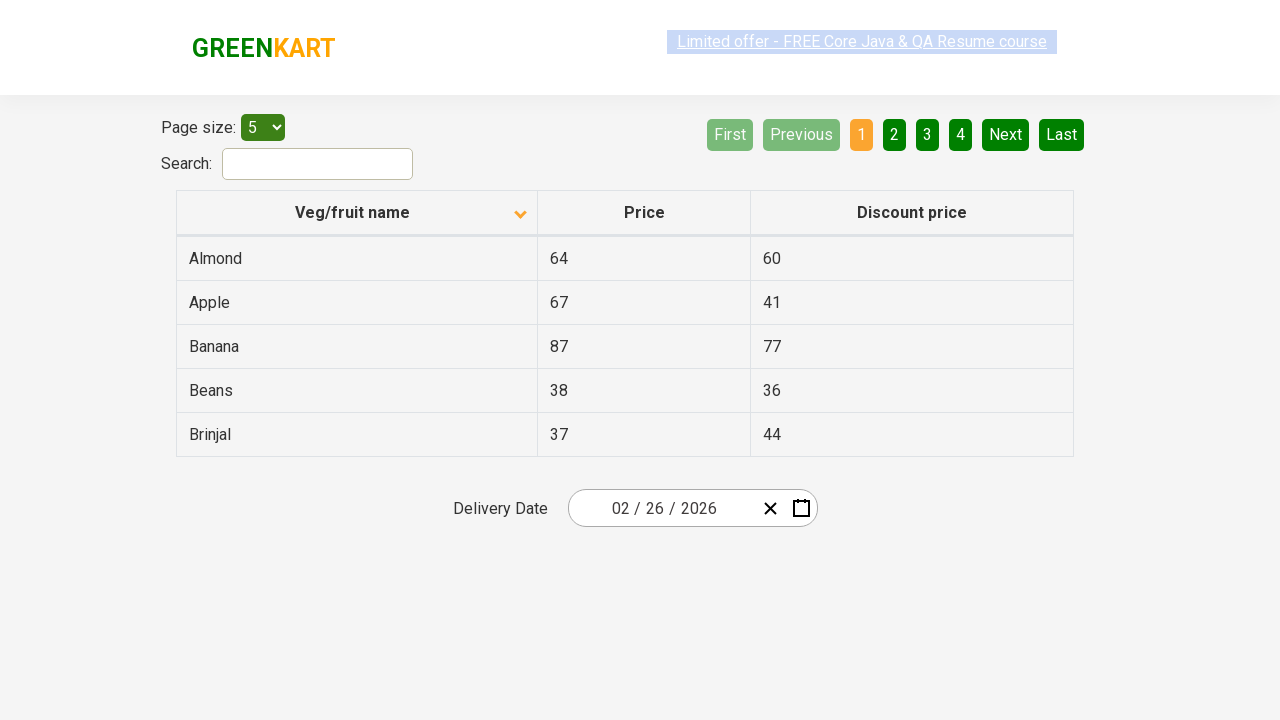

Verified table is properly sorted in ascending order
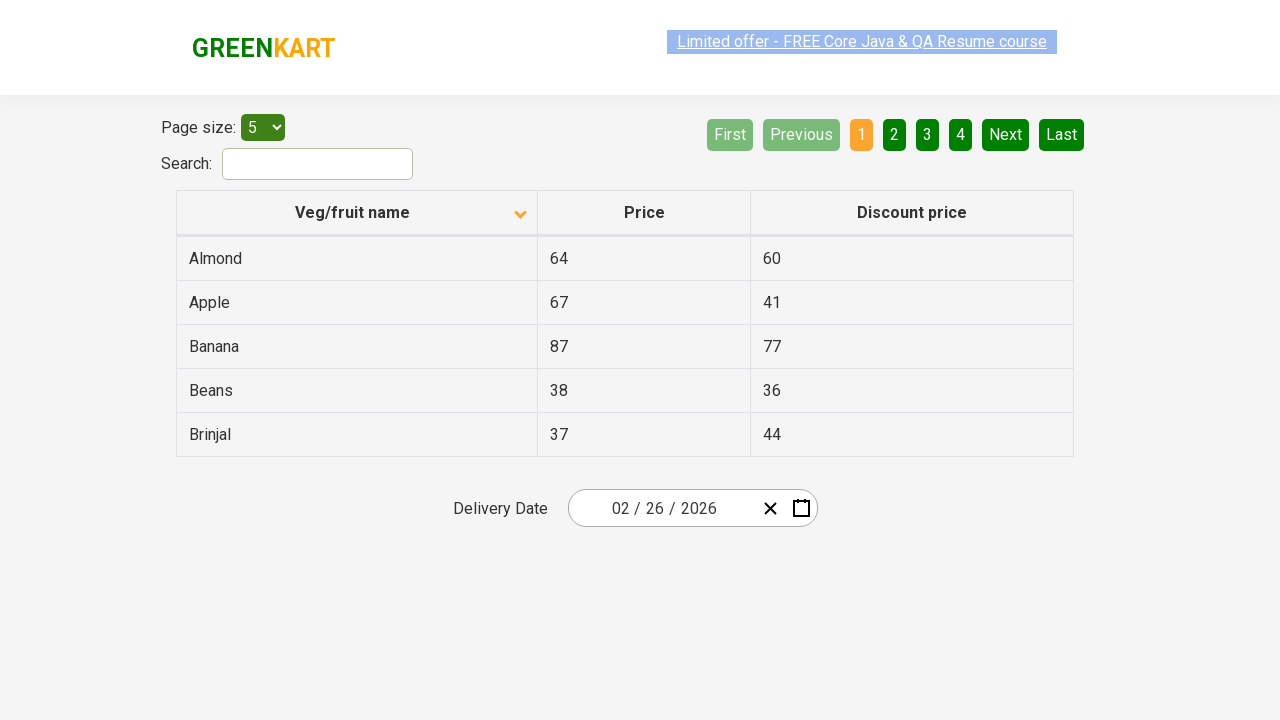

Found Beans item with price: 38
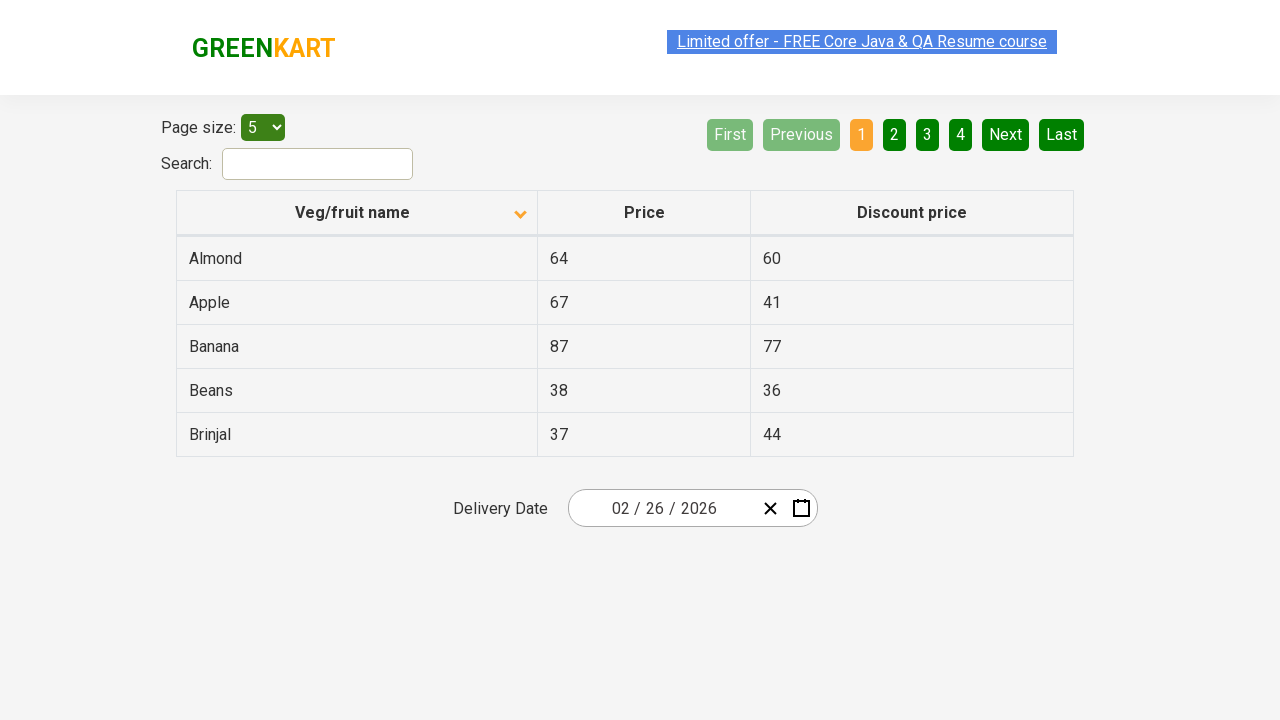

Clicked Next button to navigate to next page at (1006, 134) on [aria-label='Next']
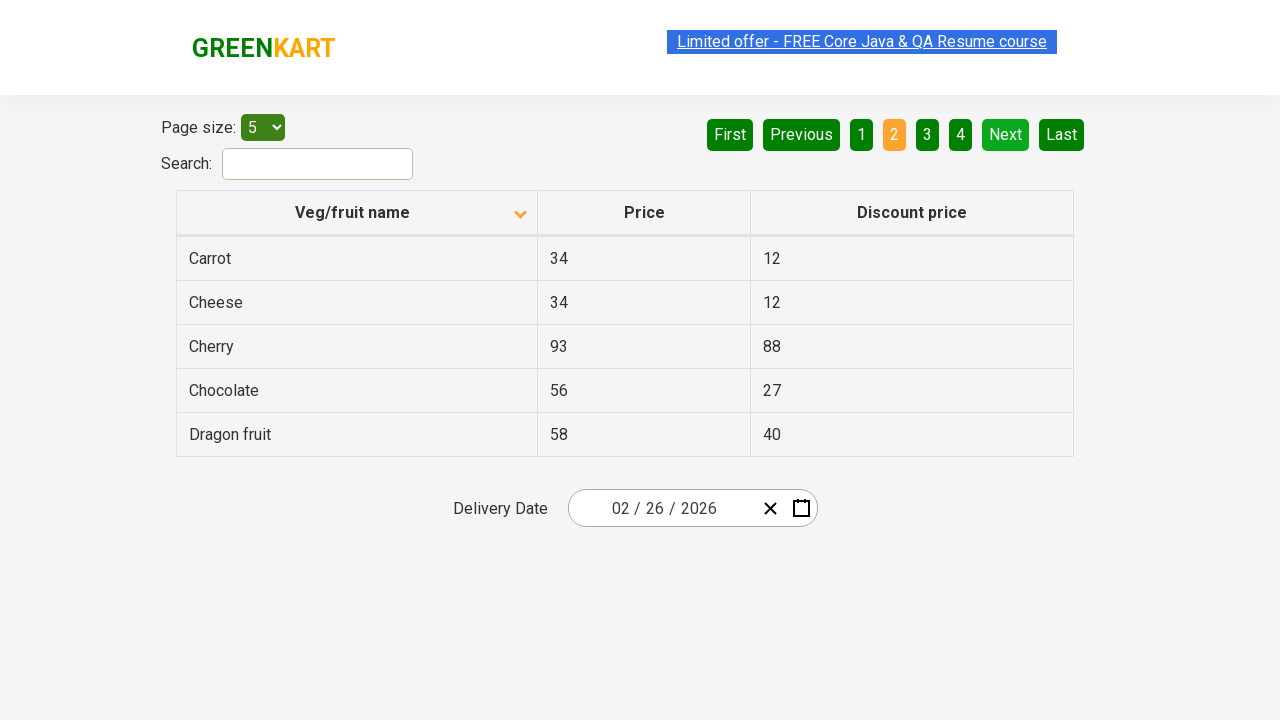

Waited for next page to load
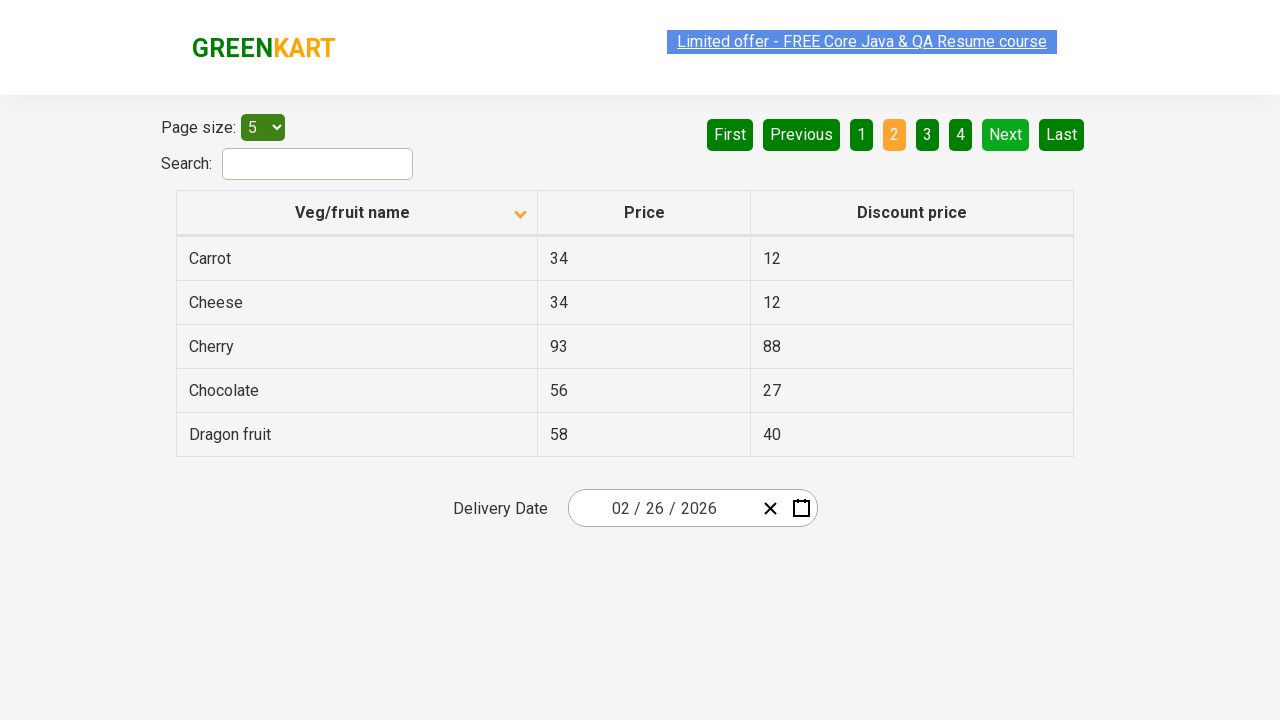

Clicked Next button to navigate to next page at (1006, 134) on [aria-label='Next']
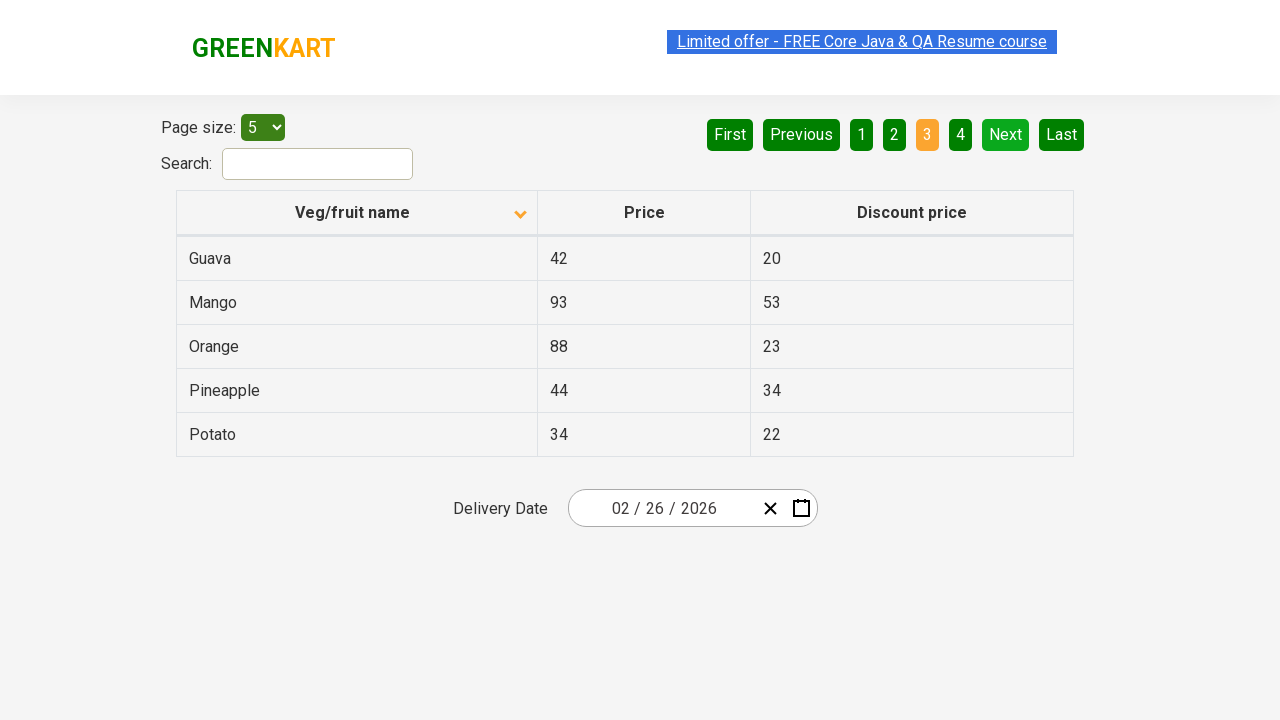

Waited for next page to load
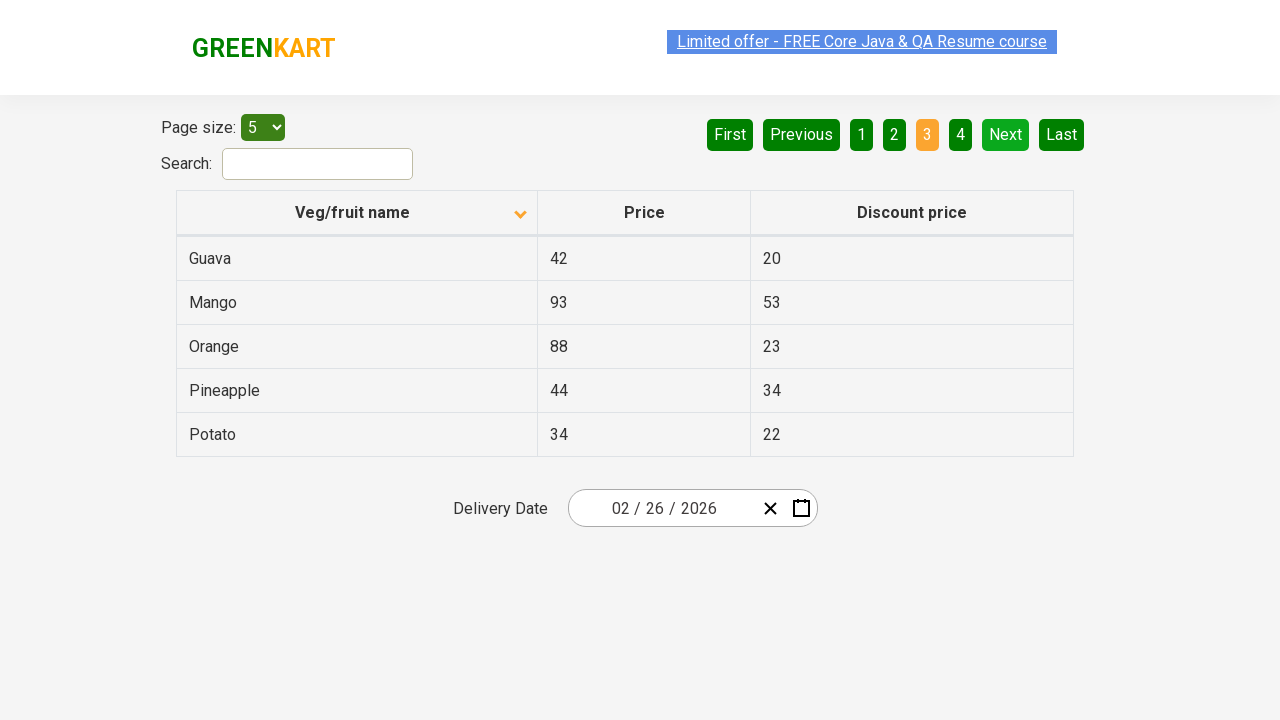

Clicked Next button to navigate to next page at (1006, 134) on [aria-label='Next']
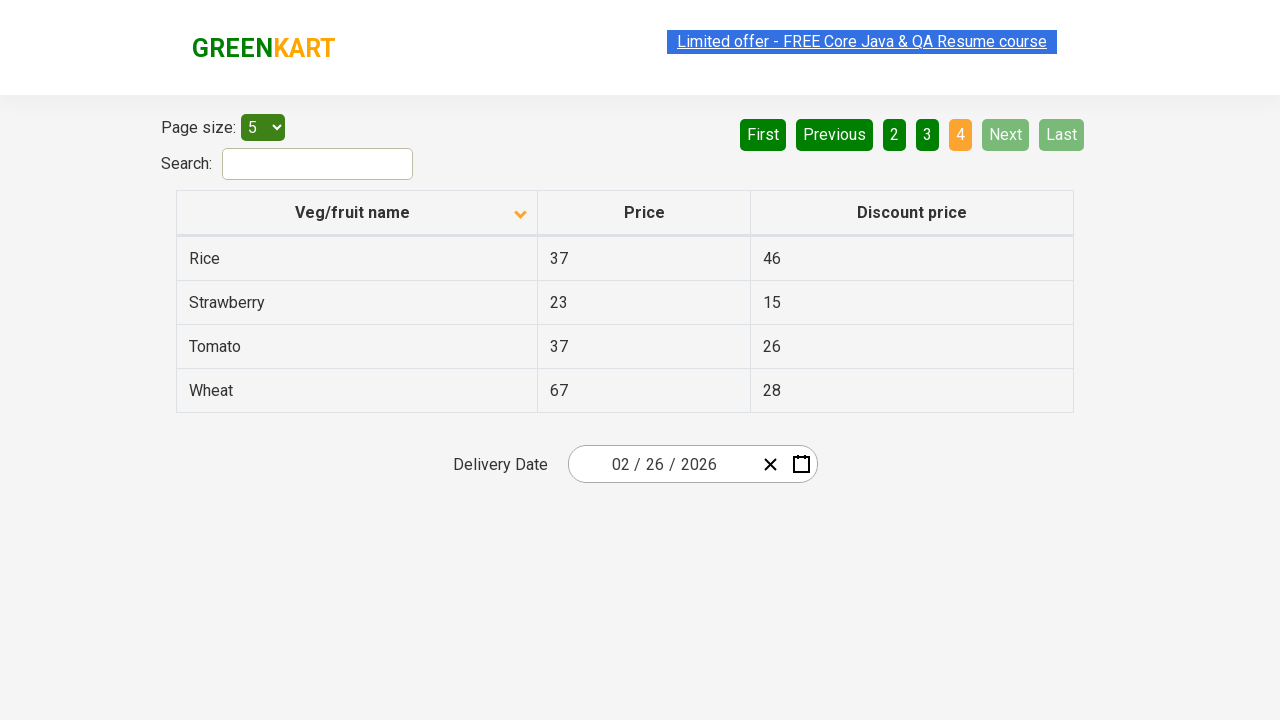

Waited for next page to load
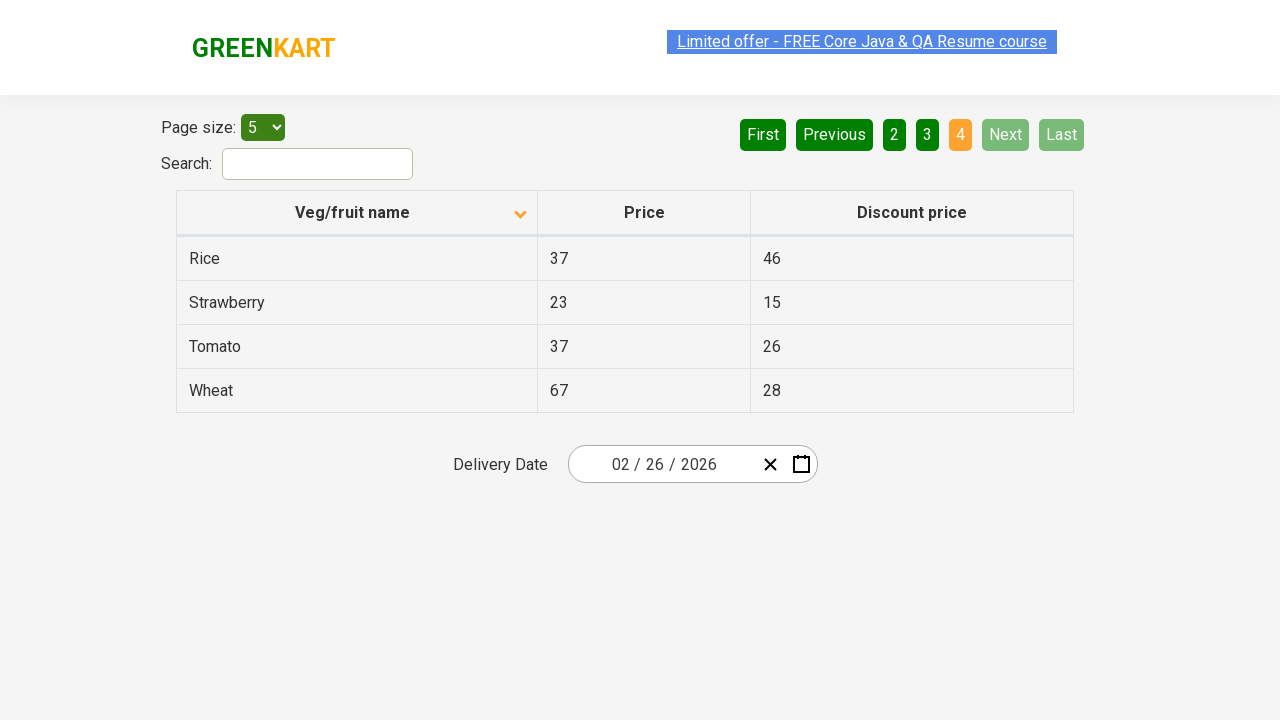

Found Rice item with price: 37
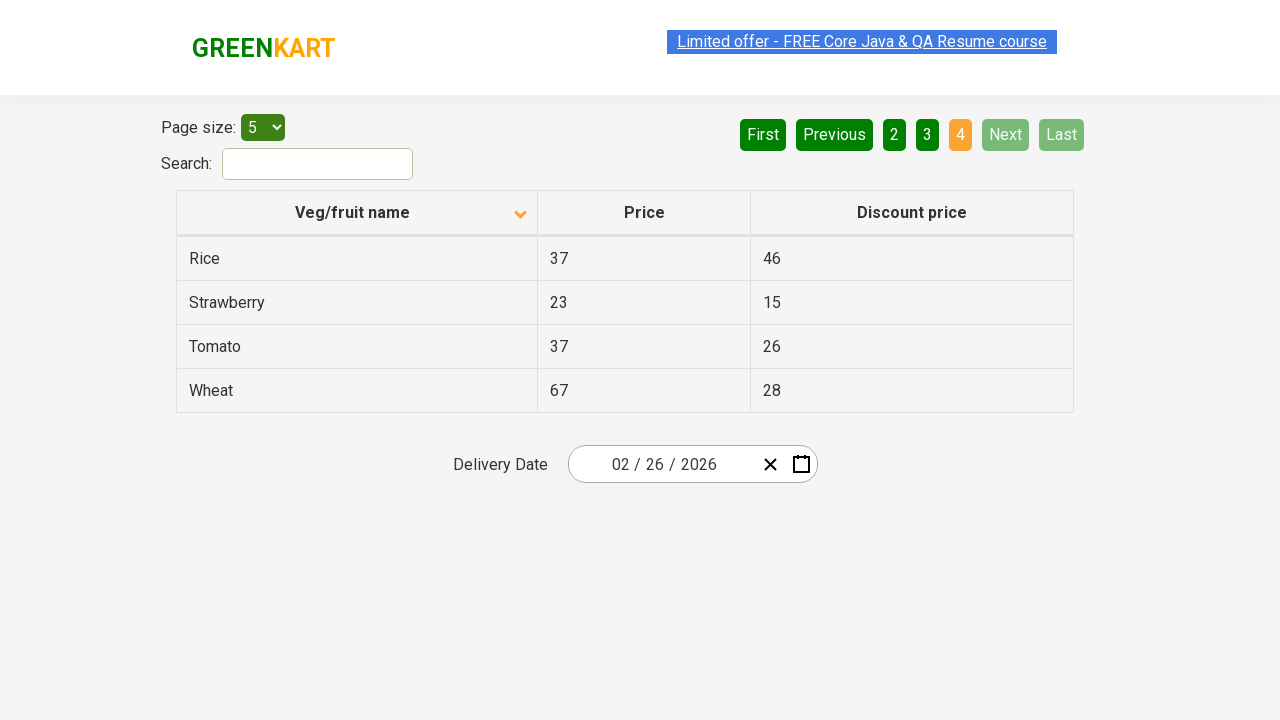

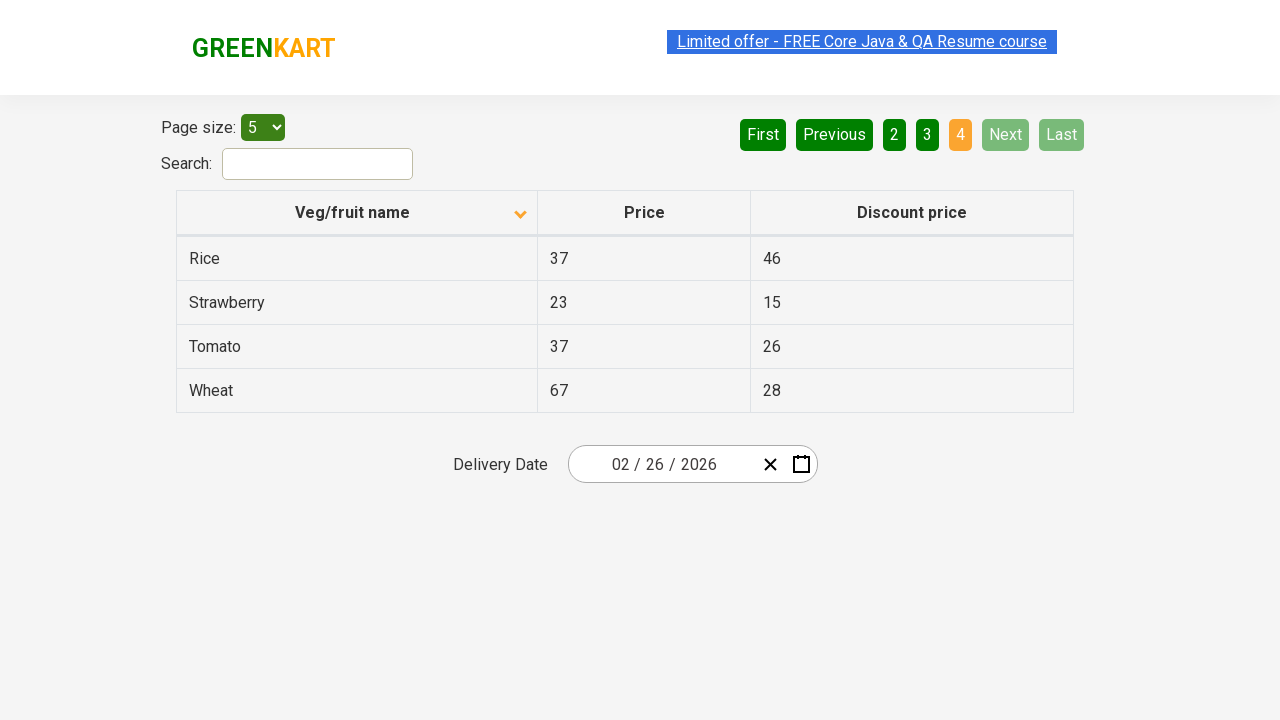